Tests iframe handling by interacting with elements inside an iframe to click on mentorship link and verify pricing titles

Starting URL: https://rahulshettyacademy.com/AutomationPractice/

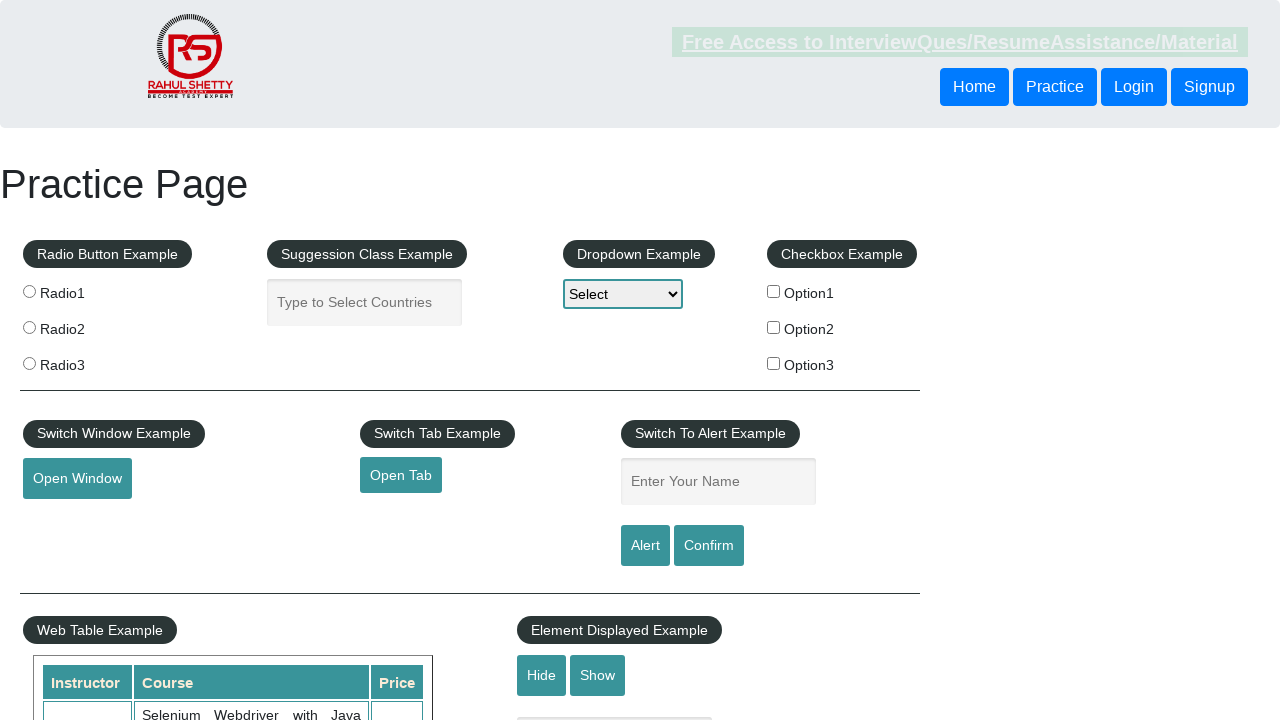

Waited for iframe with id 'courses-iframe' to load
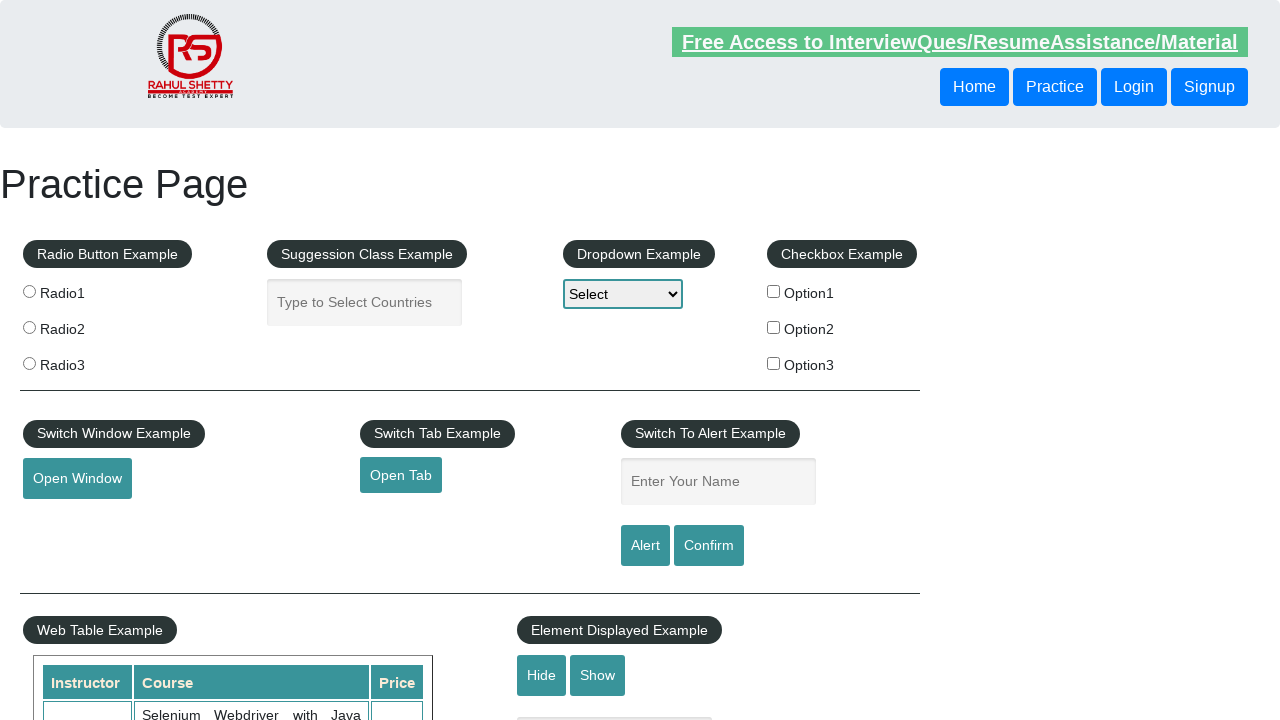

Located iframe element
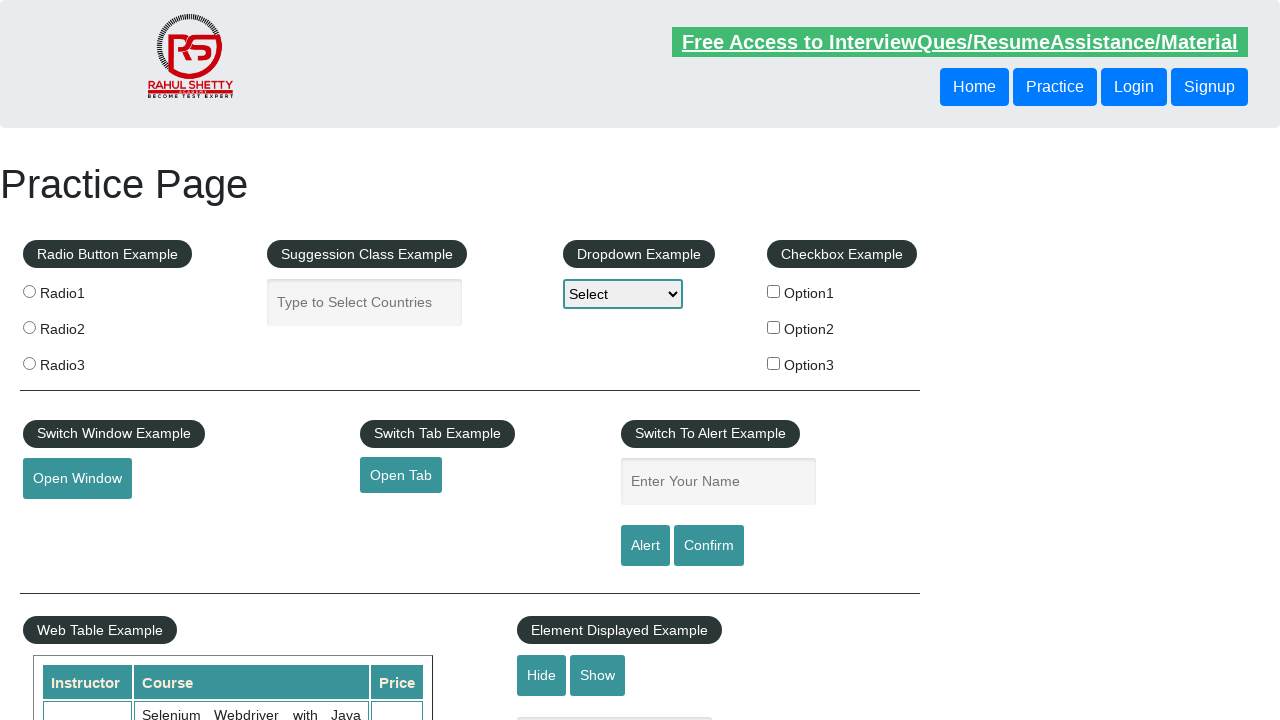

Clicked on mentorship link inside iframe at (618, 360) on #courses-iframe >> internal:control=enter-frame >> a[href='mentorship'] >> nth=0
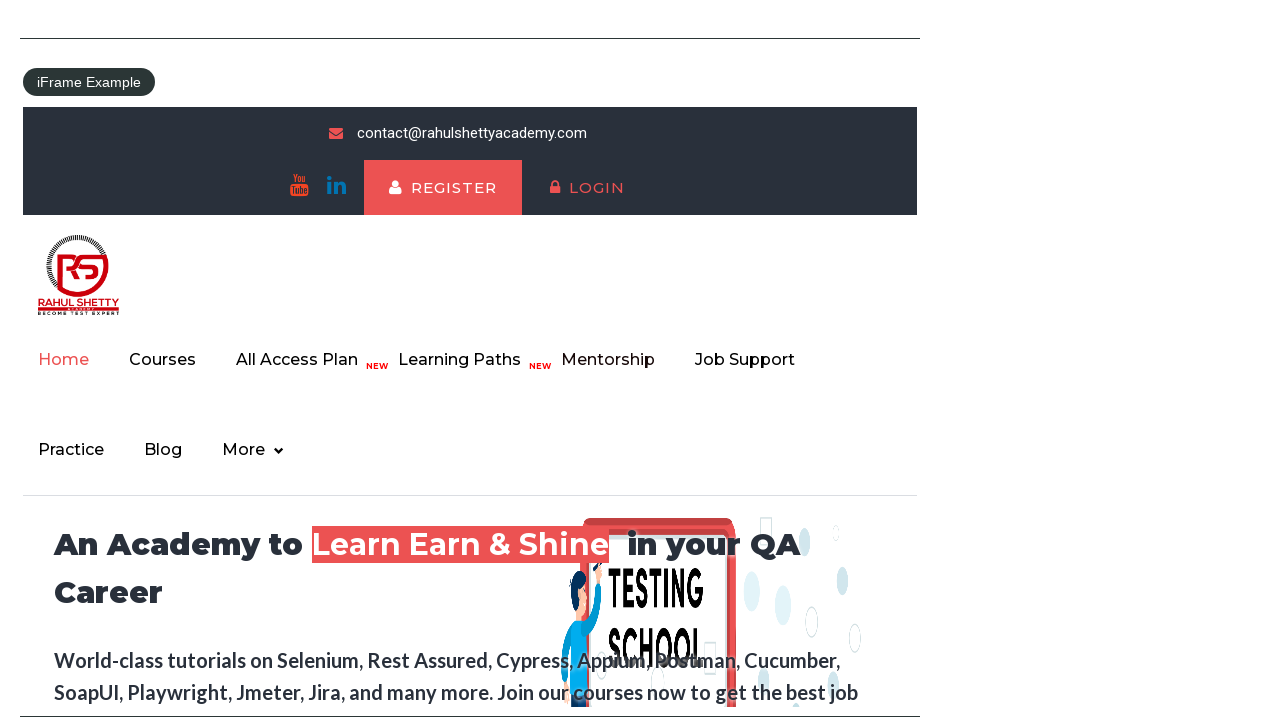

Waited 2 seconds for content to load
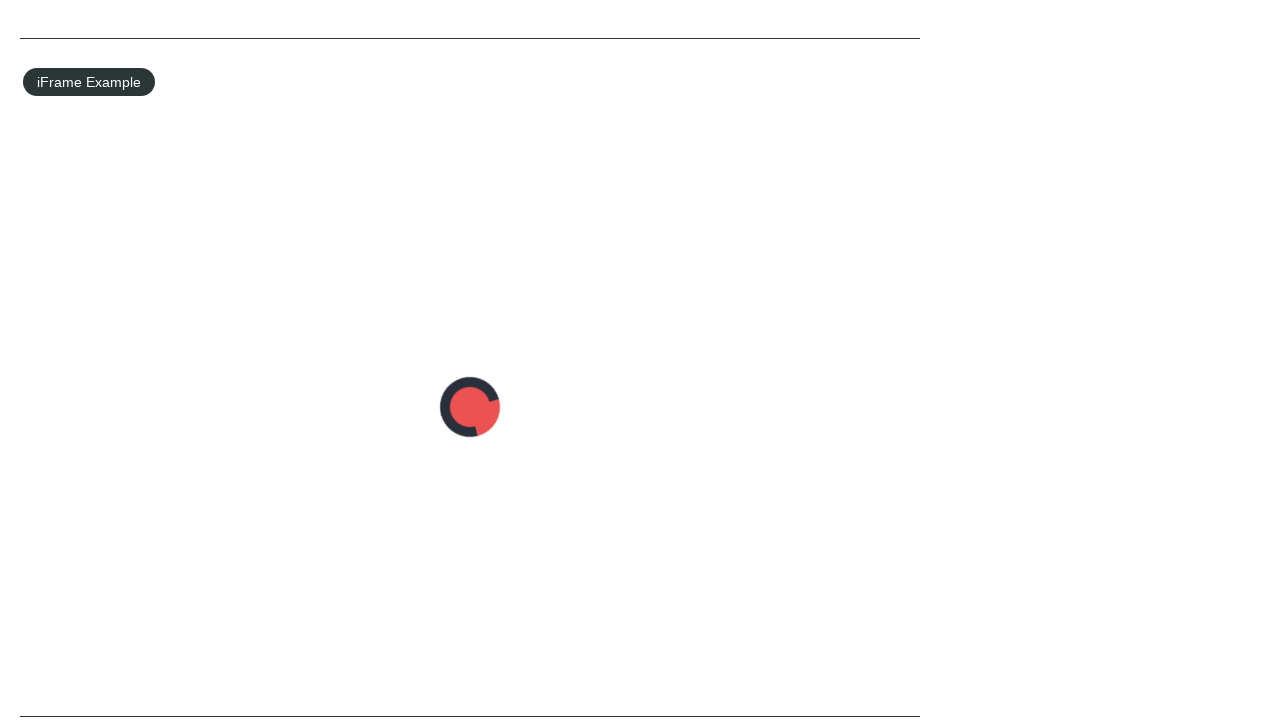

Verified that exactly 2 pricing titles exist in iframe
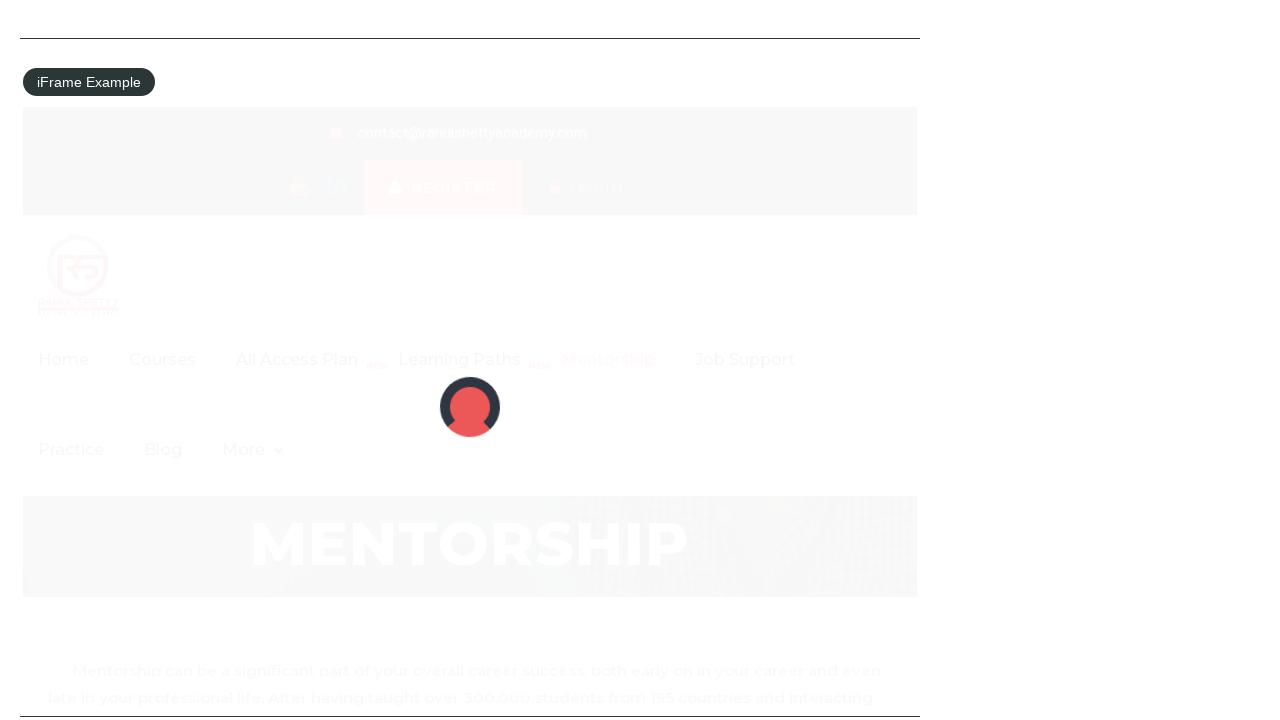

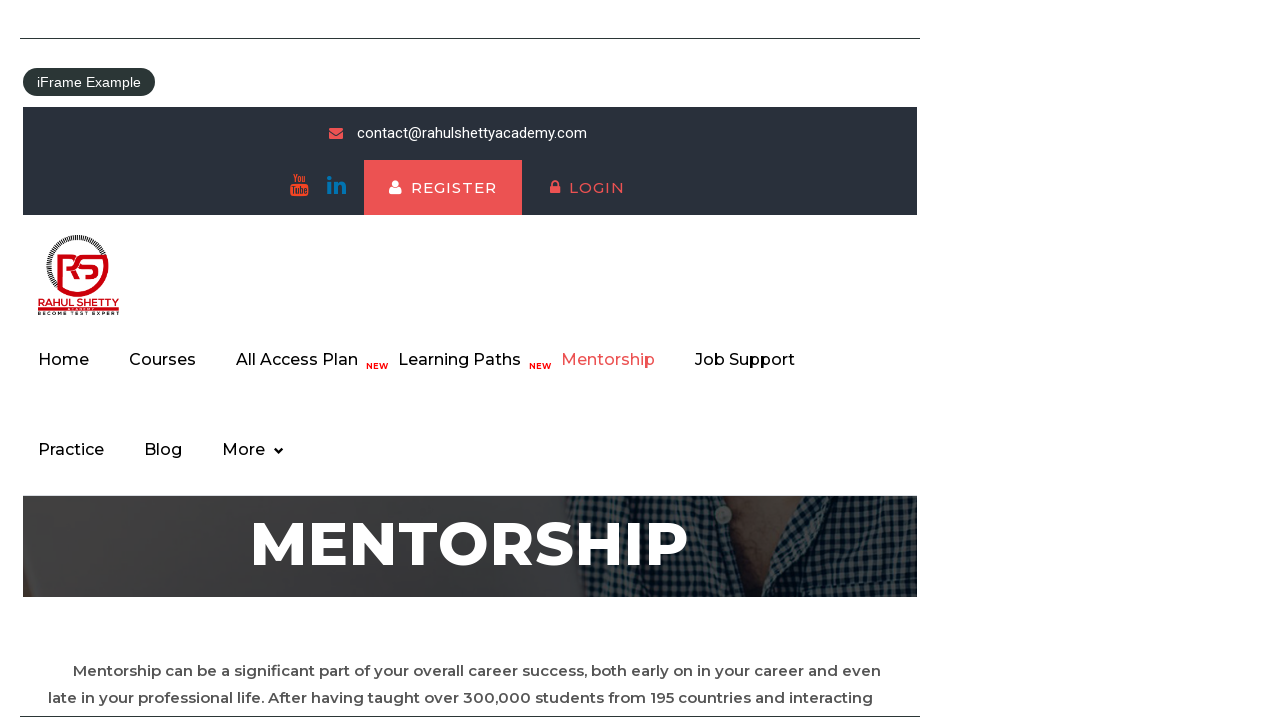